Tests browser navigation across multiple websites by visiting tiket.com, tokopedia.com, orangsiber.com, demoqa.com, and automatetheboringstuff.com in sequence, verifying each page loads successfully.

Starting URL: https://www.tiket.com

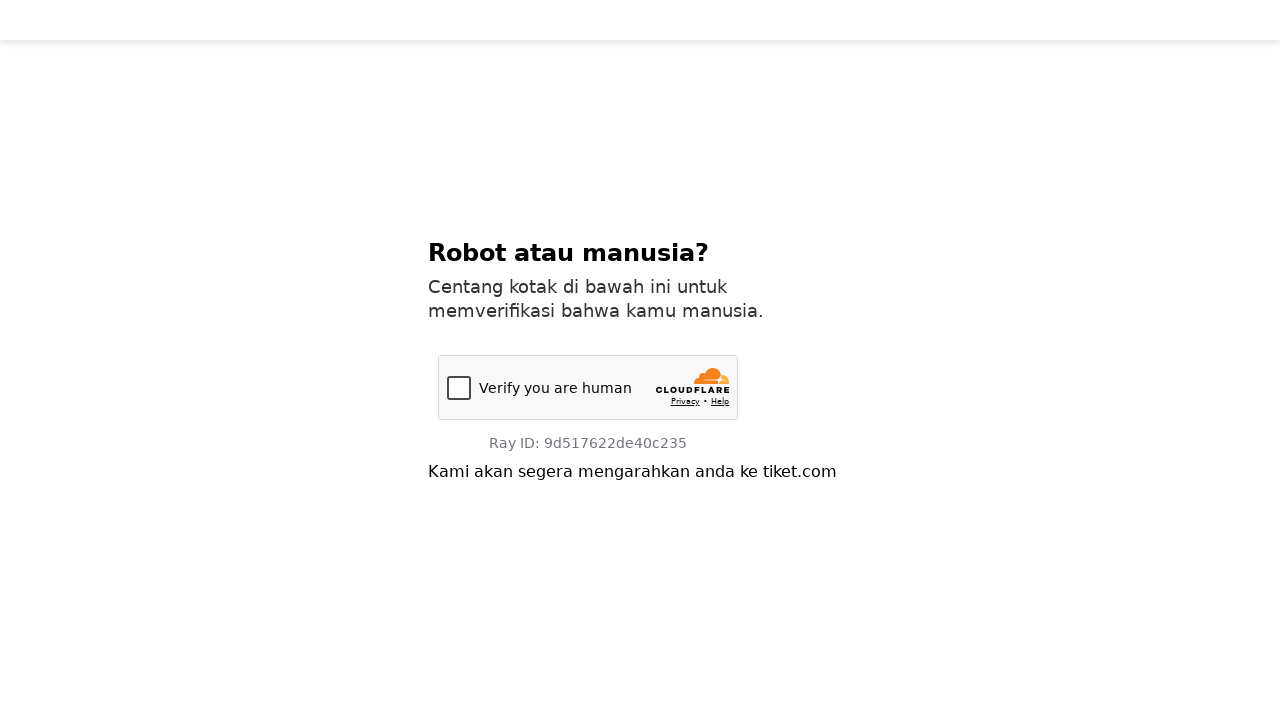

Waited for tiket.com page to load (domcontentloaded)
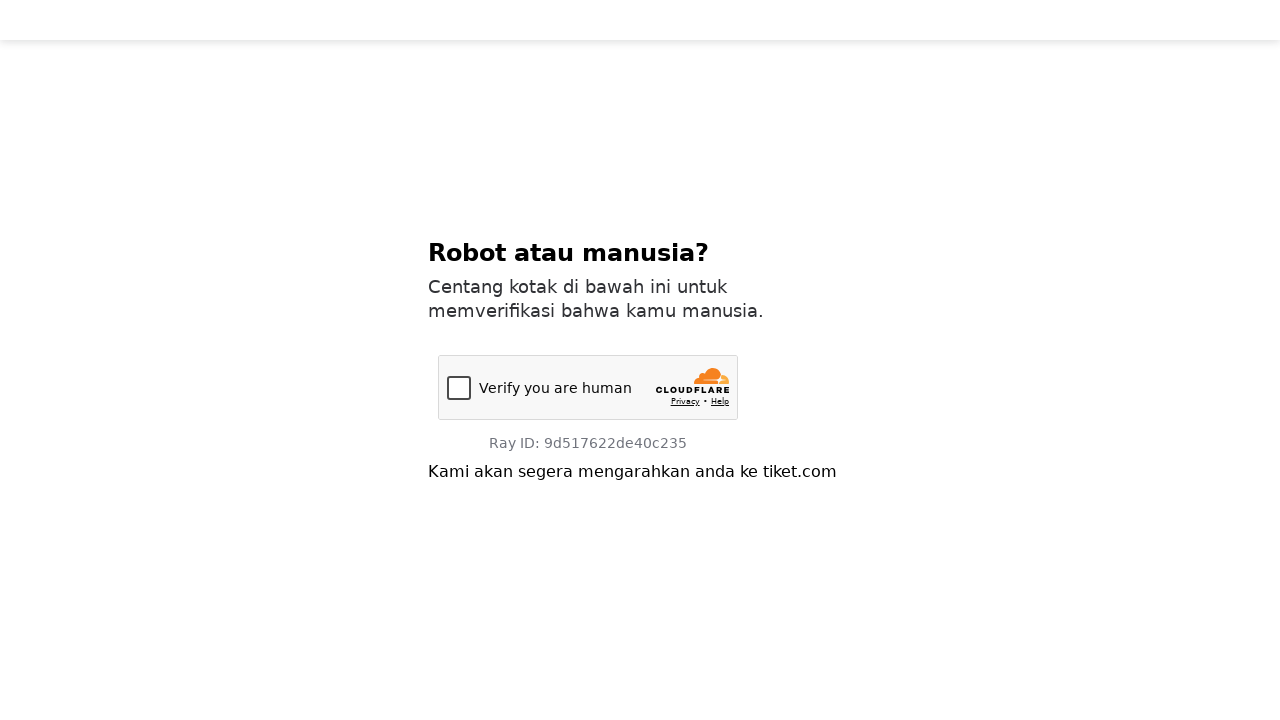

Navigated to tokopedia.com
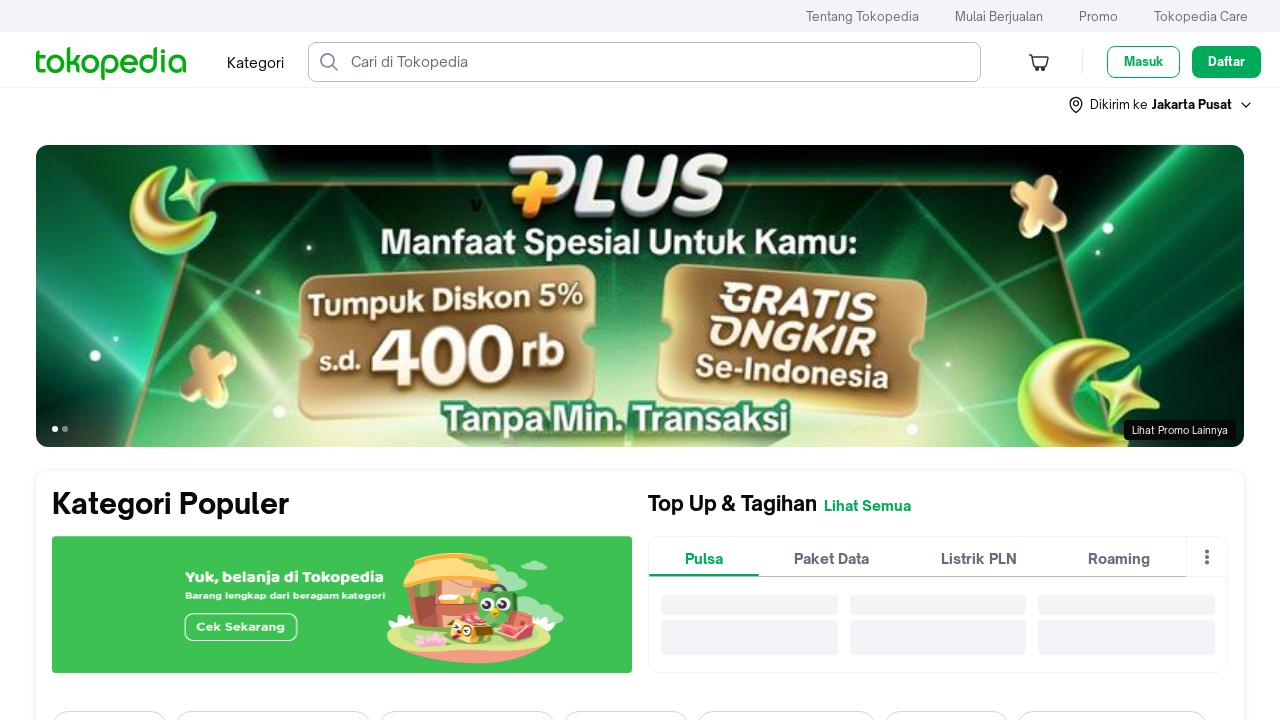

Waited for tokopedia.com page to load (domcontentloaded)
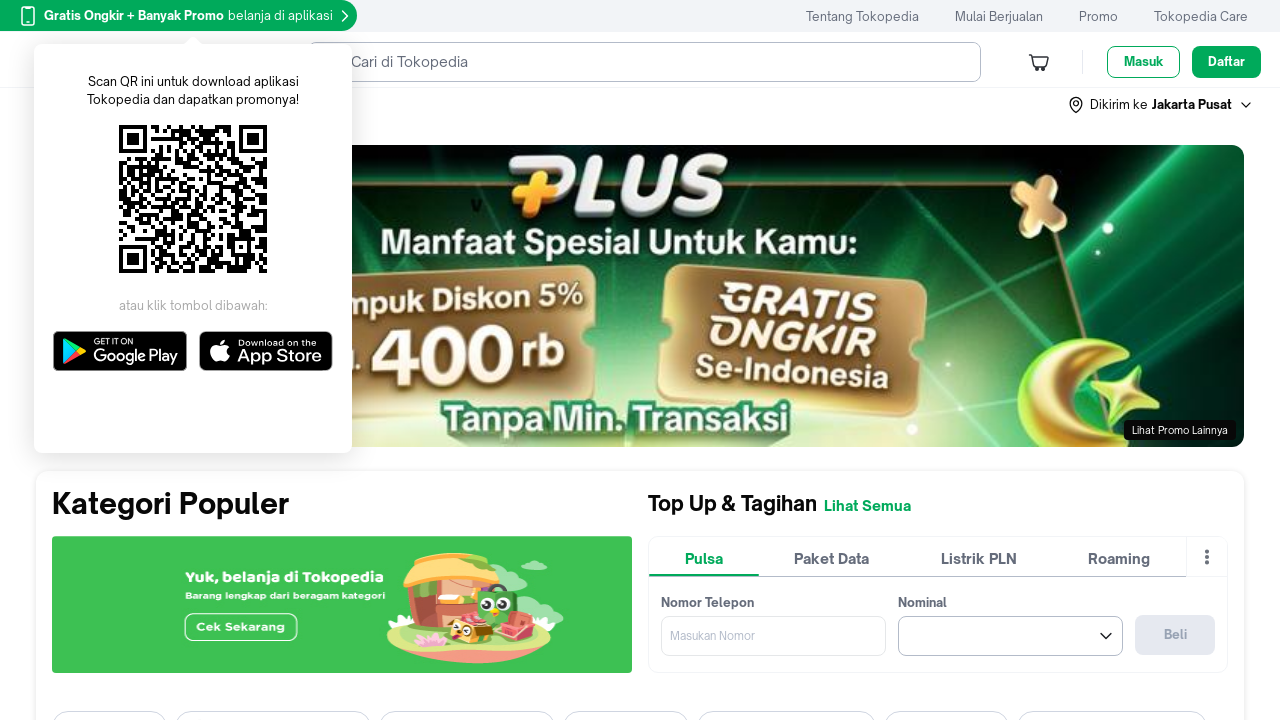

Navigated to orangsiber.com
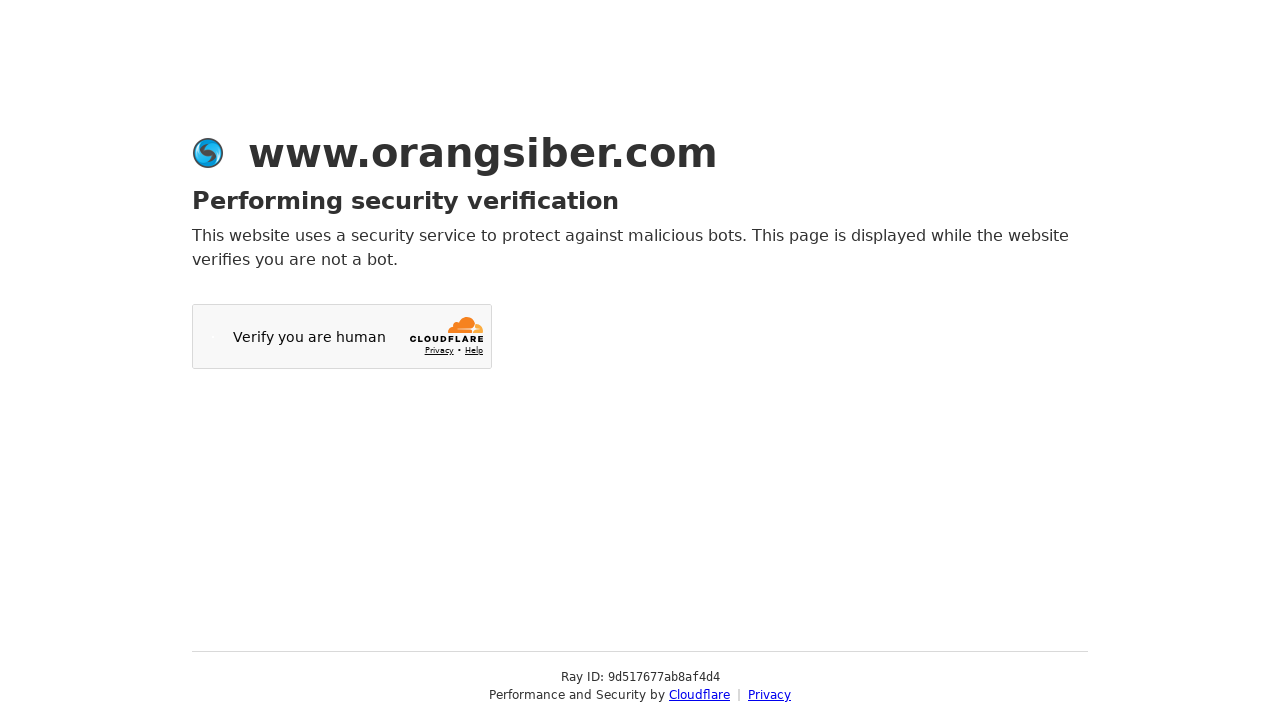

Waited for orangsiber.com page to load (domcontentloaded)
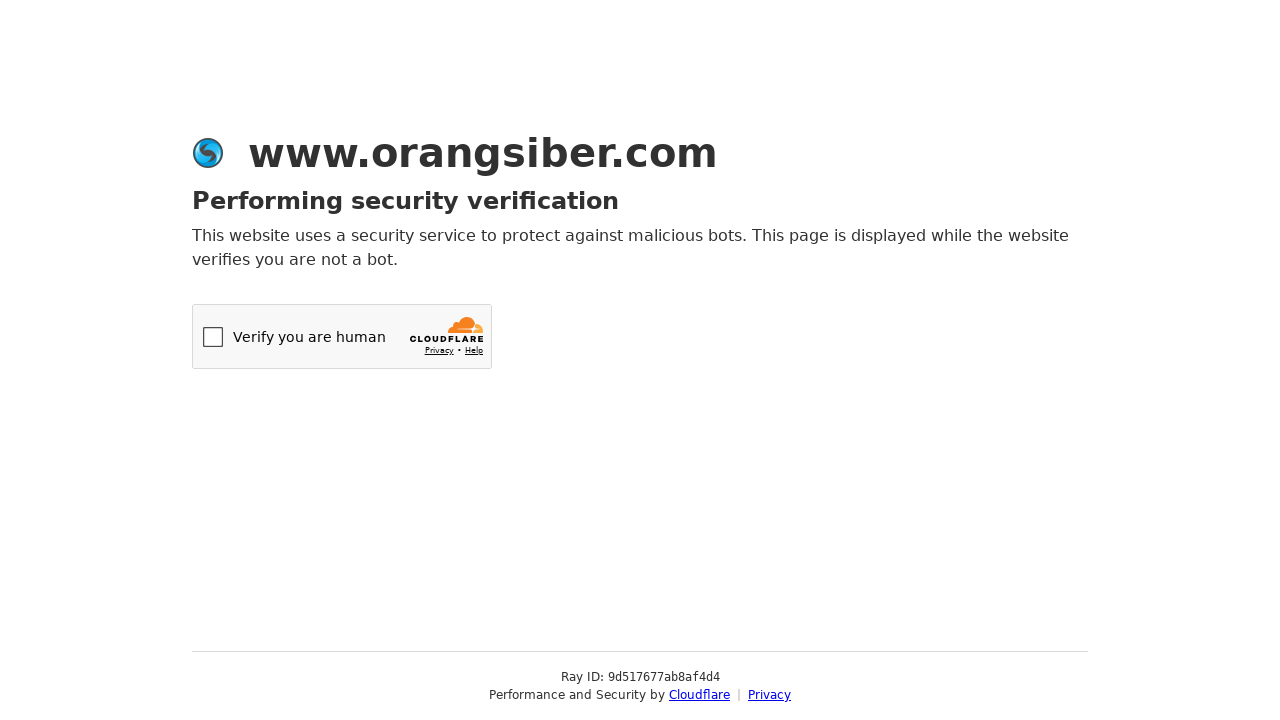

Navigated to demoqa.com
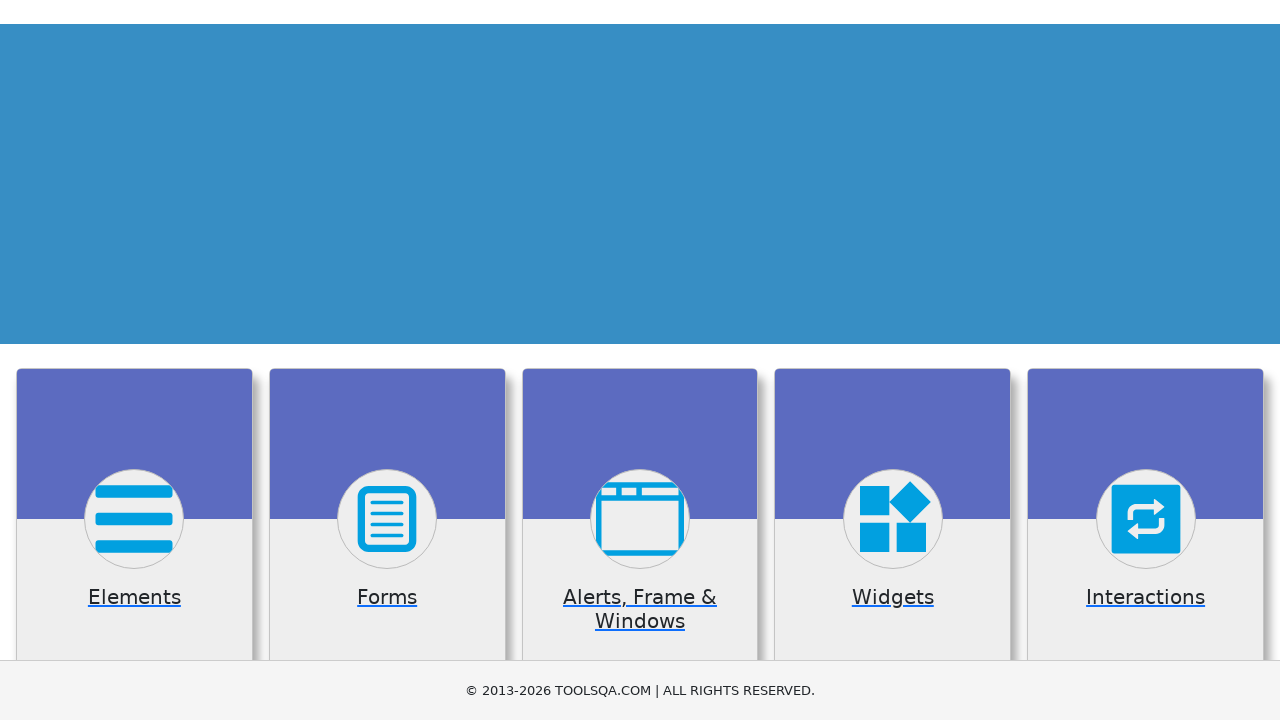

Waited for demoqa.com page to load (domcontentloaded)
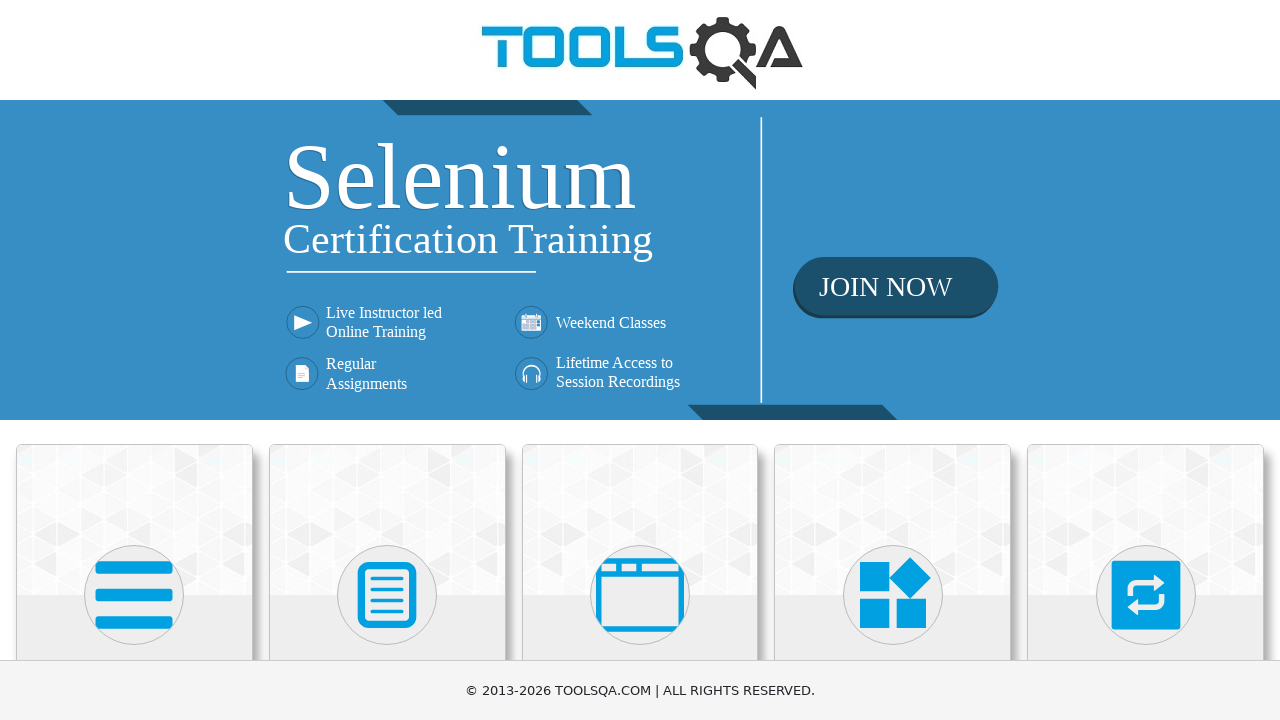

Navigated to automatetheboringstuff.com
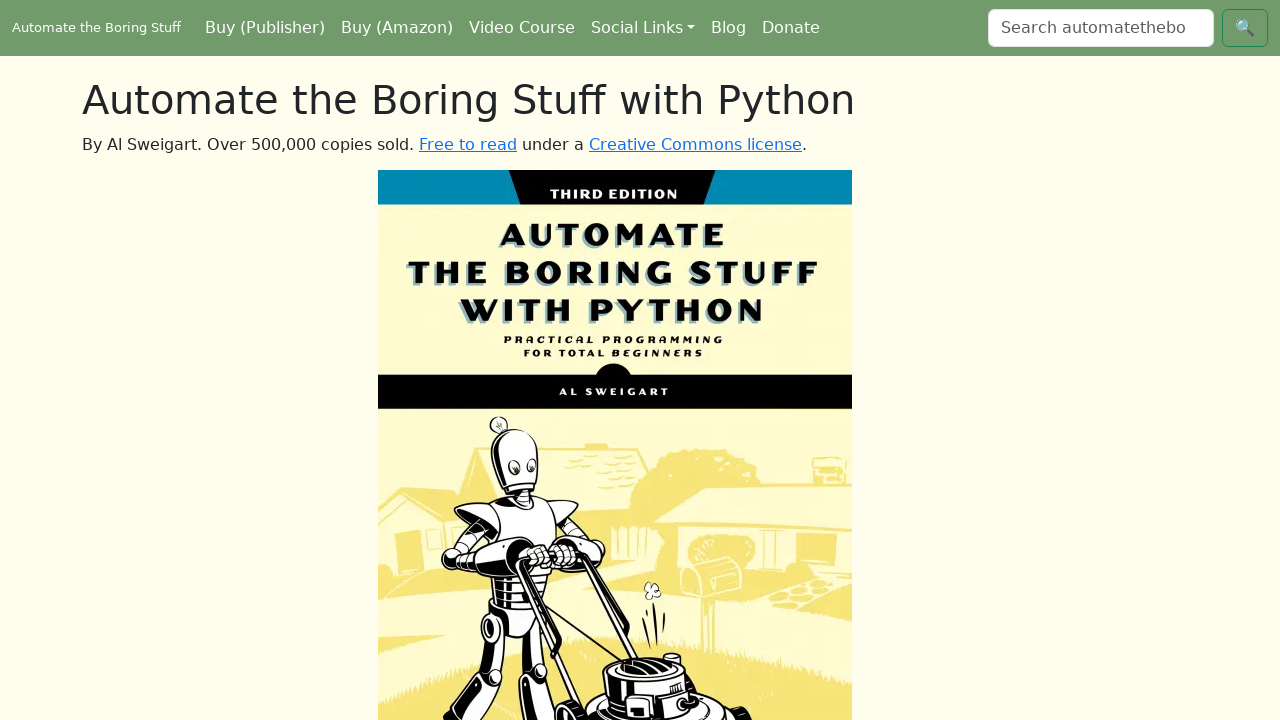

Waited for automatetheboringstuff.com page to load (domcontentloaded)
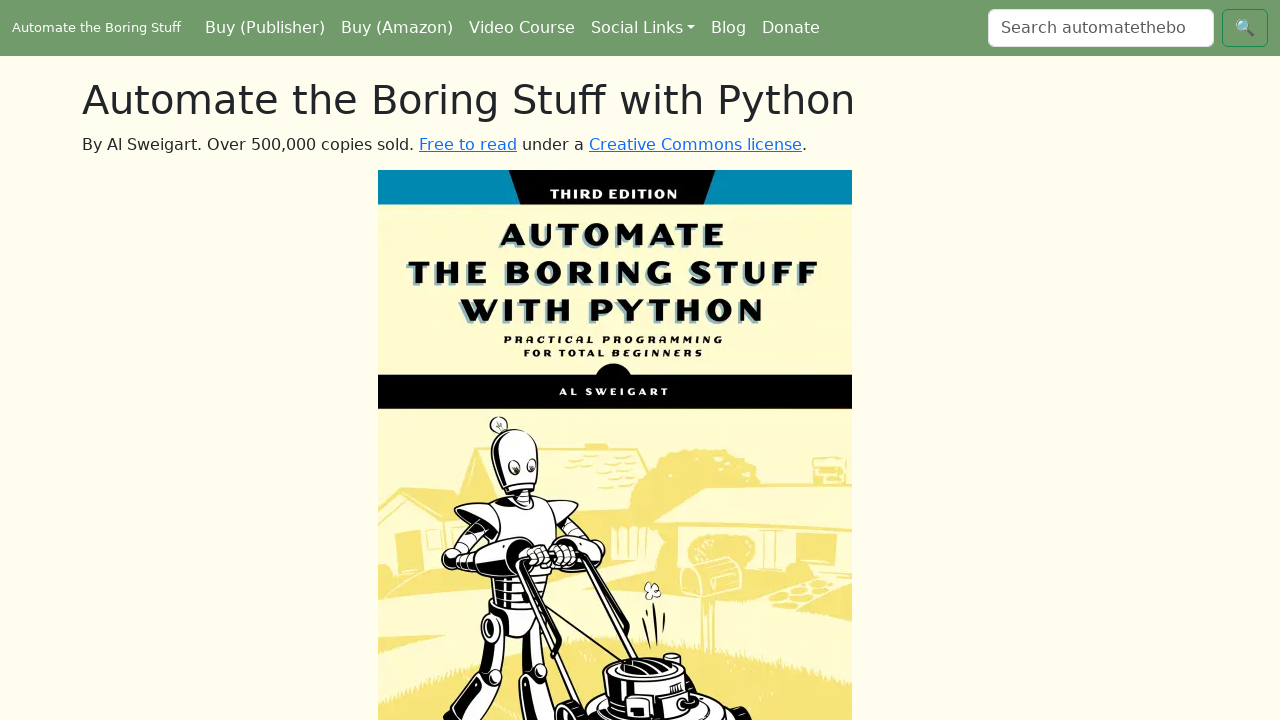

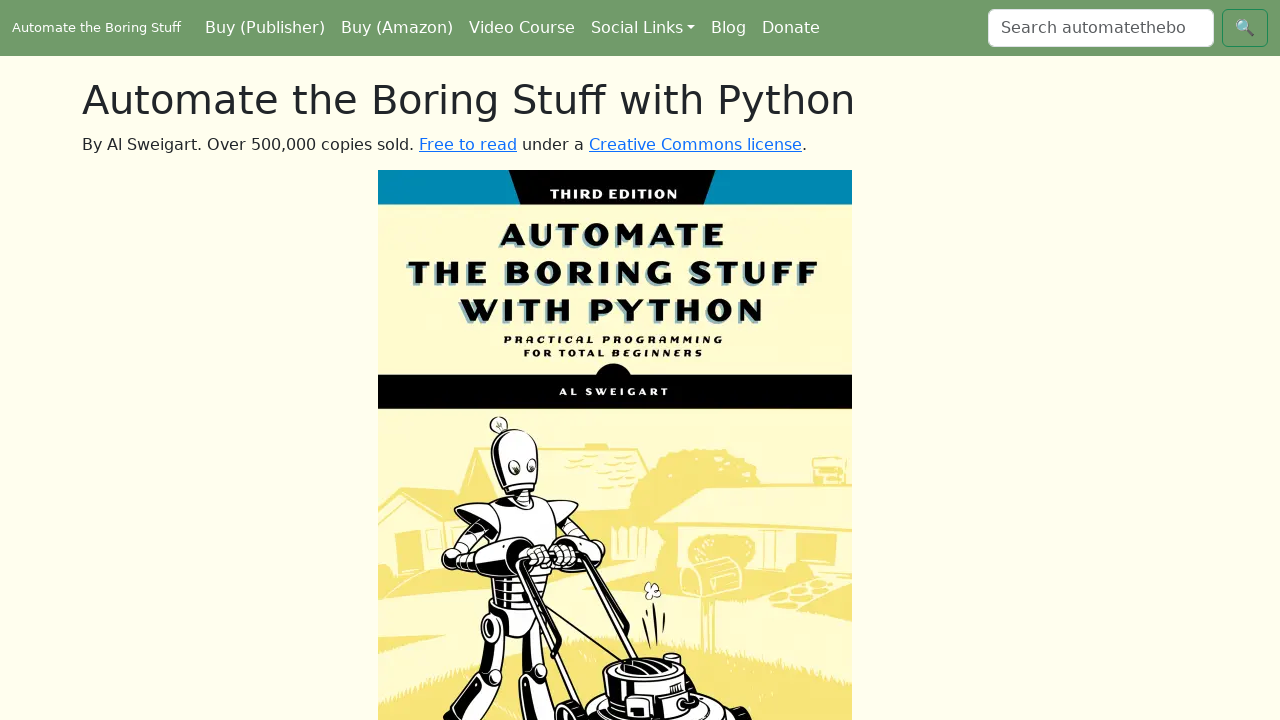